Tests date picker functionality by selecting a specific date (April 12, 2025) and verifying the selected values are correctly displayed

Starting URL: https://rahulshettyacademy.com/seleniumPractise/#/offers

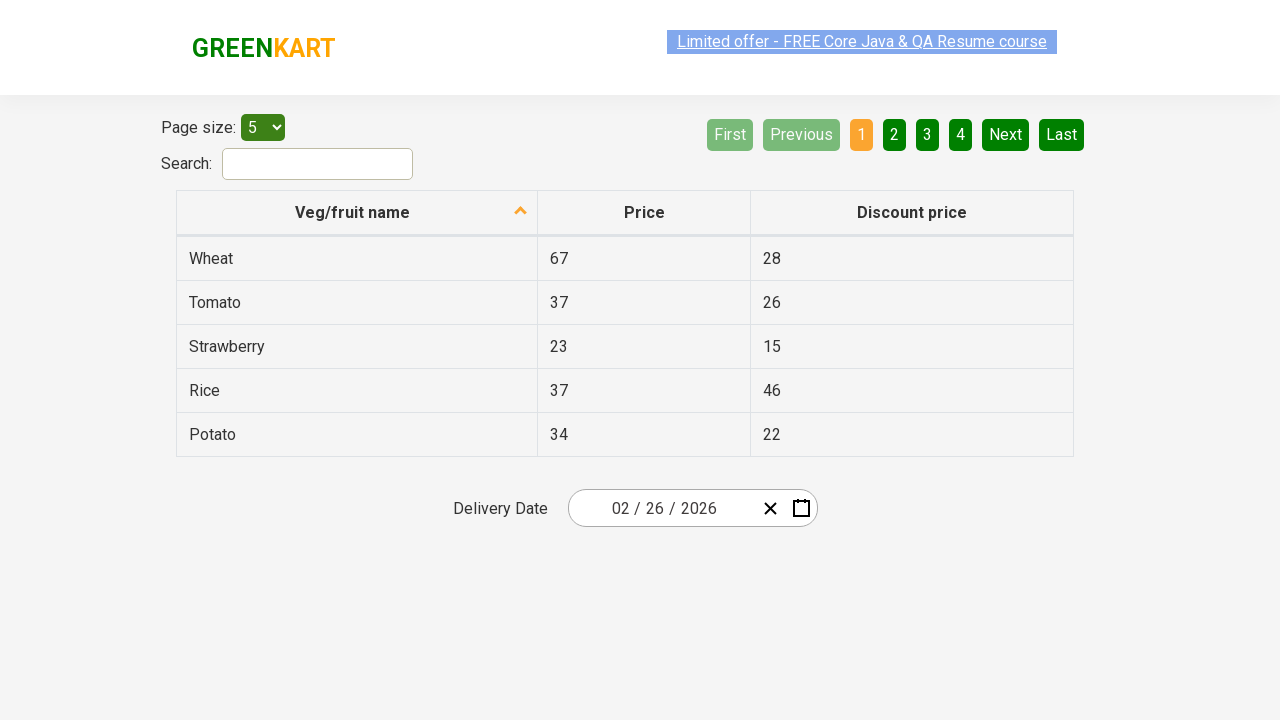

Clicked date picker to open calendar at (662, 508) on .react-date-picker__inputGroup
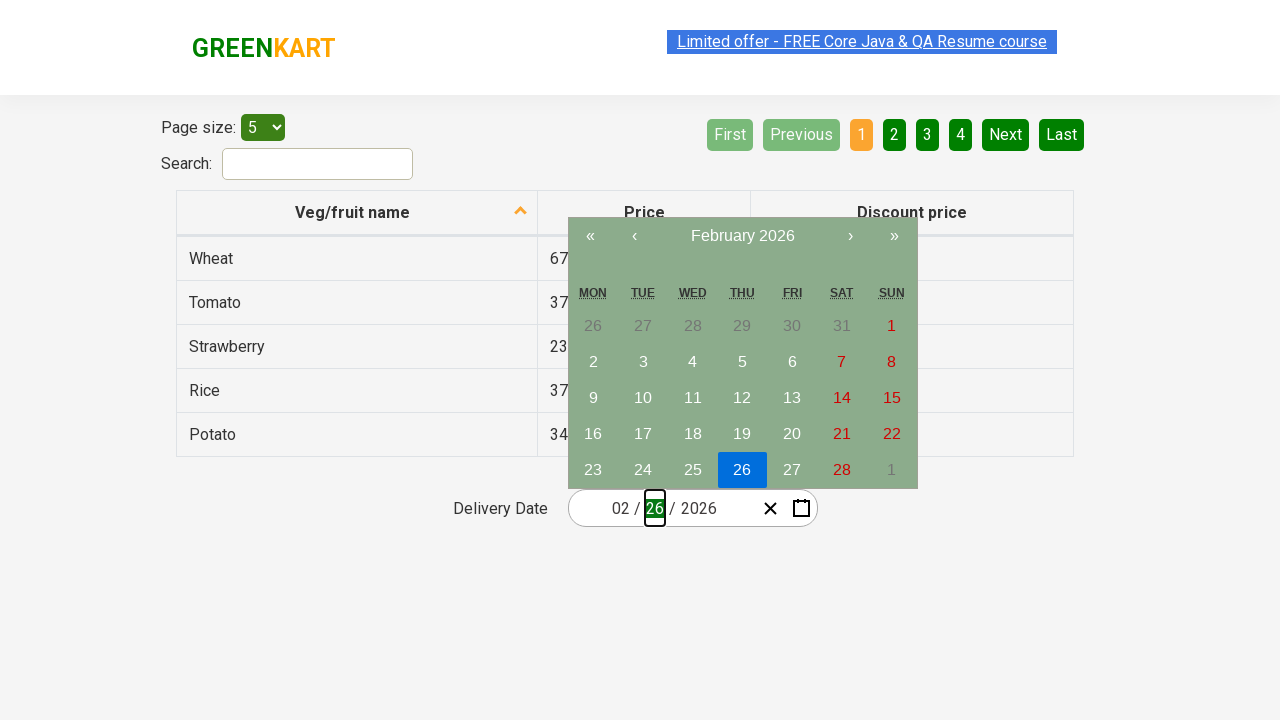

Clicked navigation label to go to year view at (742, 236) on .react-calendar__navigation__label
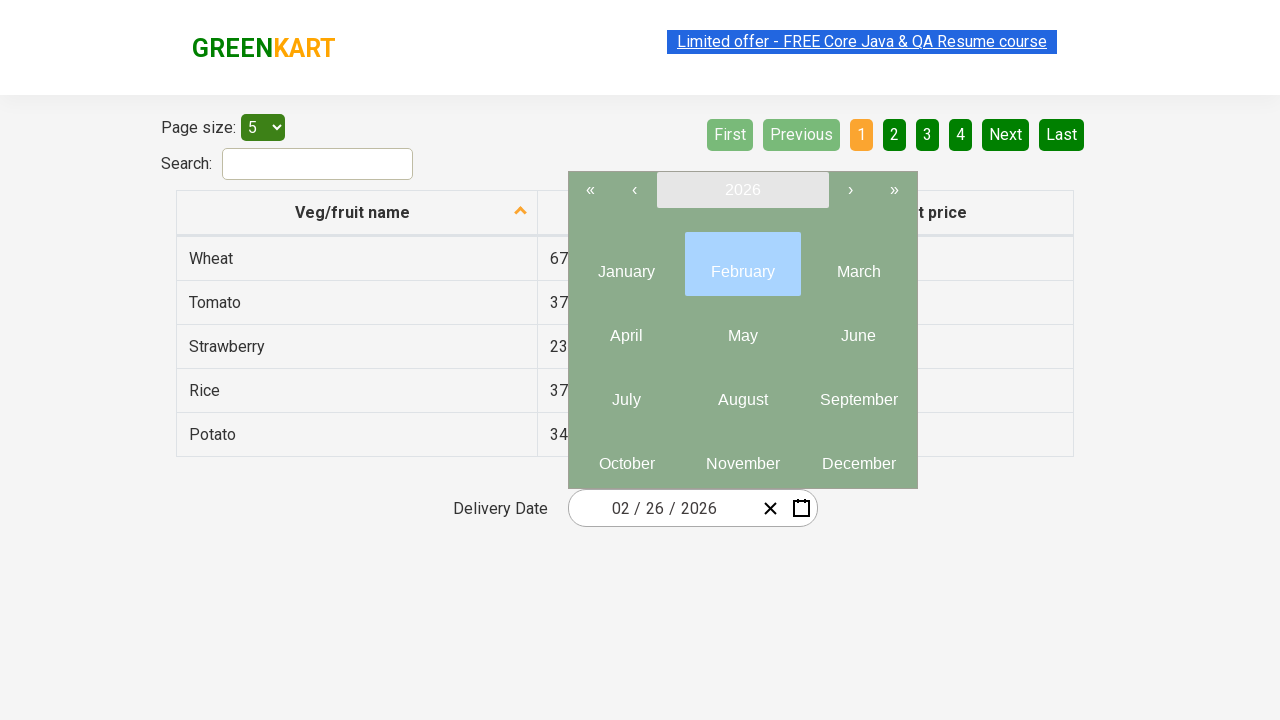

Clicked navigation label again to go to decade view at (742, 190) on .react-calendar__navigation__label
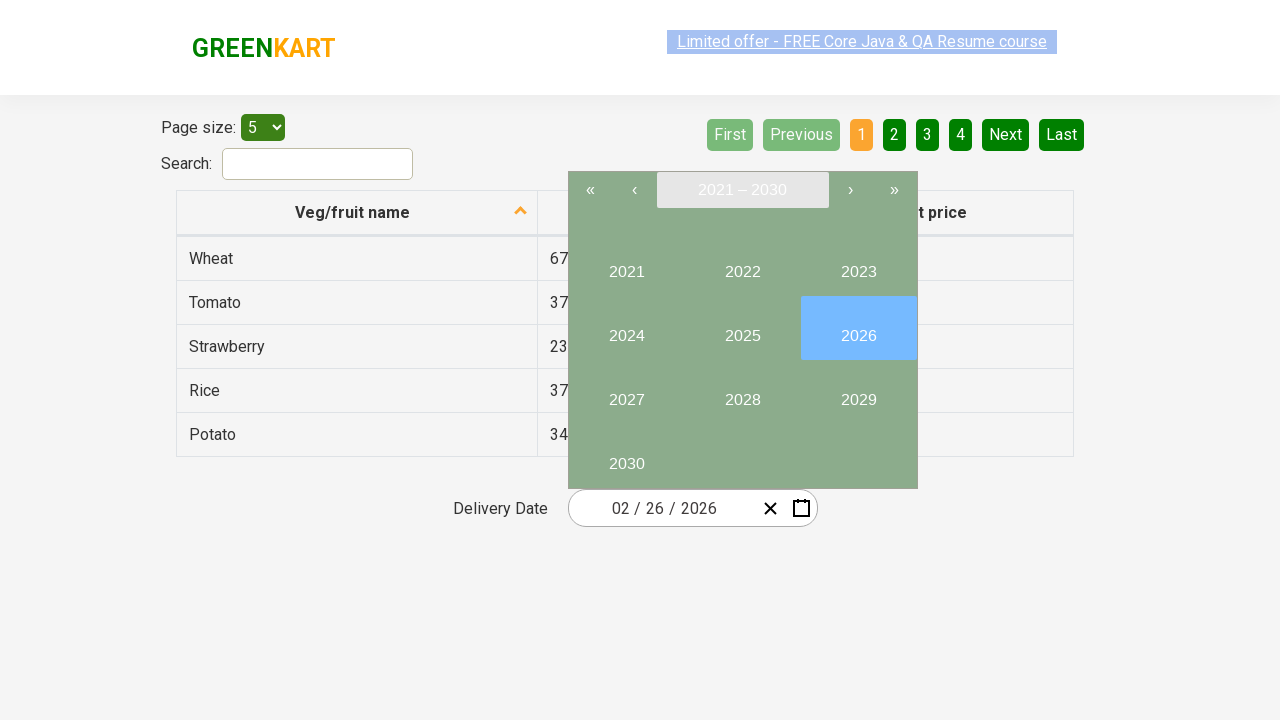

Selected year 2025 at (742, 328) on button:has-text('2025')
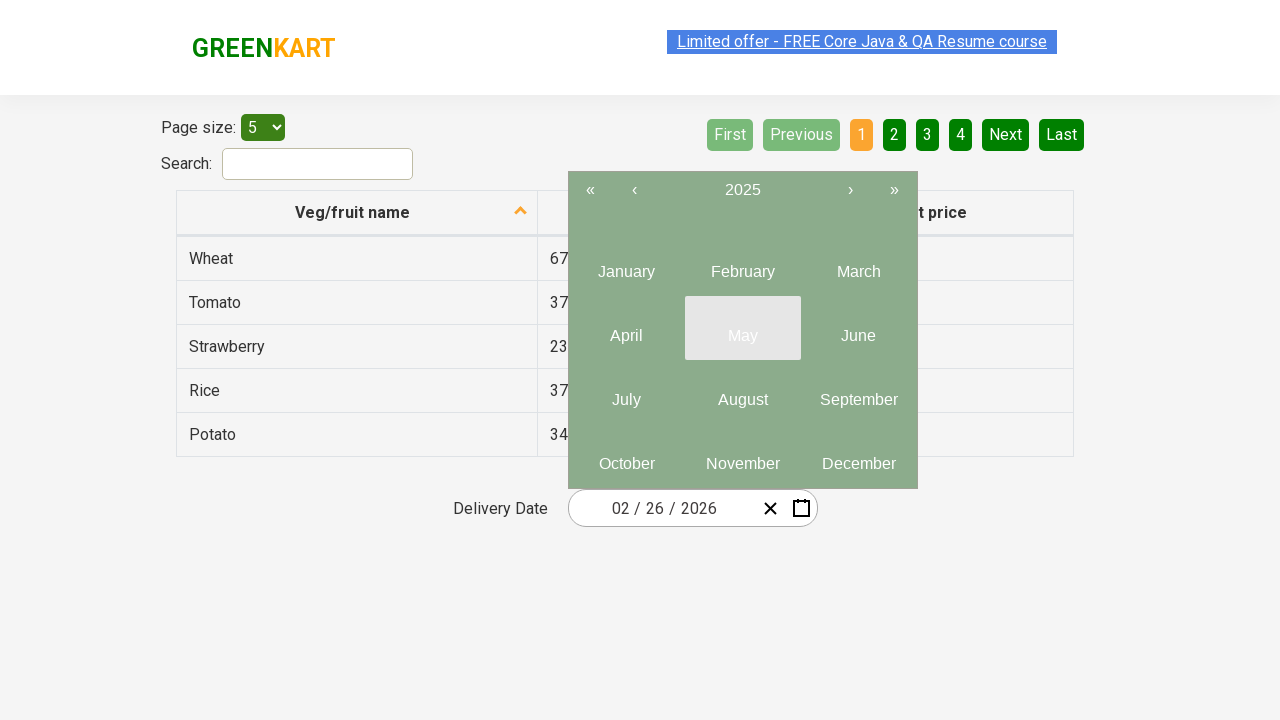

Selected April (month 4) at (626, 328) on .react-calendar__year-view__months__month >> nth=3
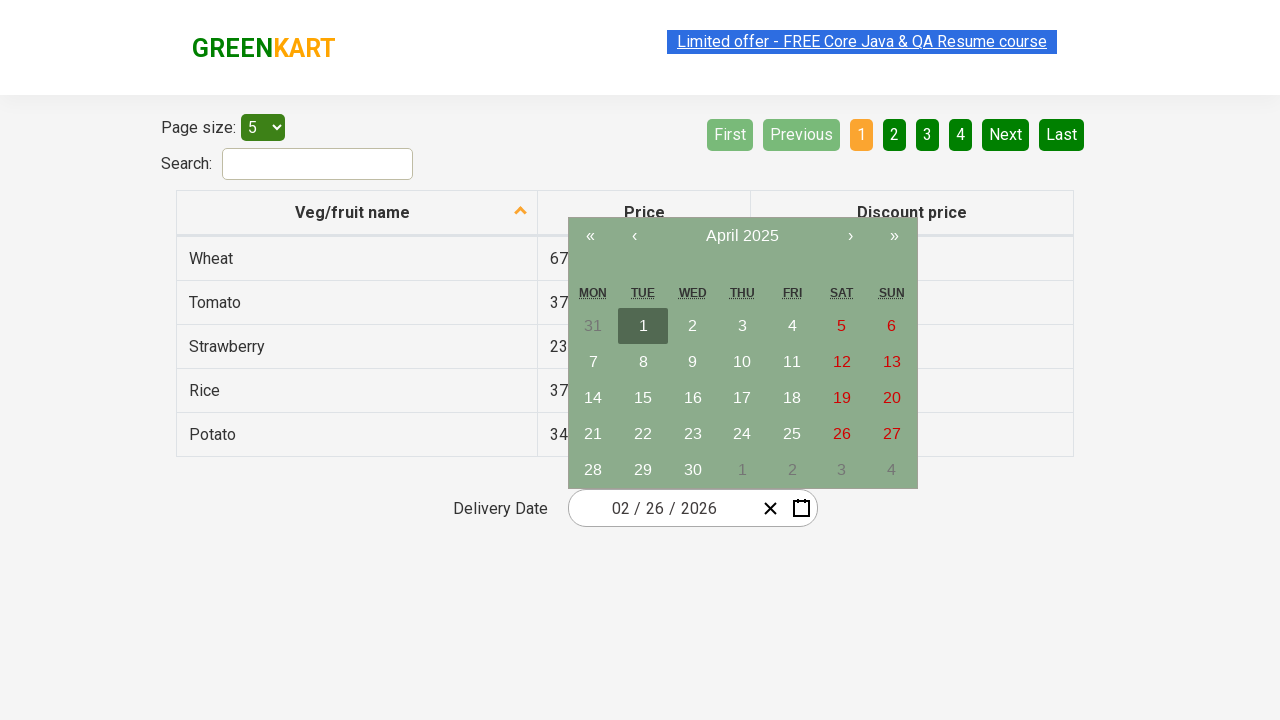

Selected day 12 at (842, 362) on abbr:has-text('12')
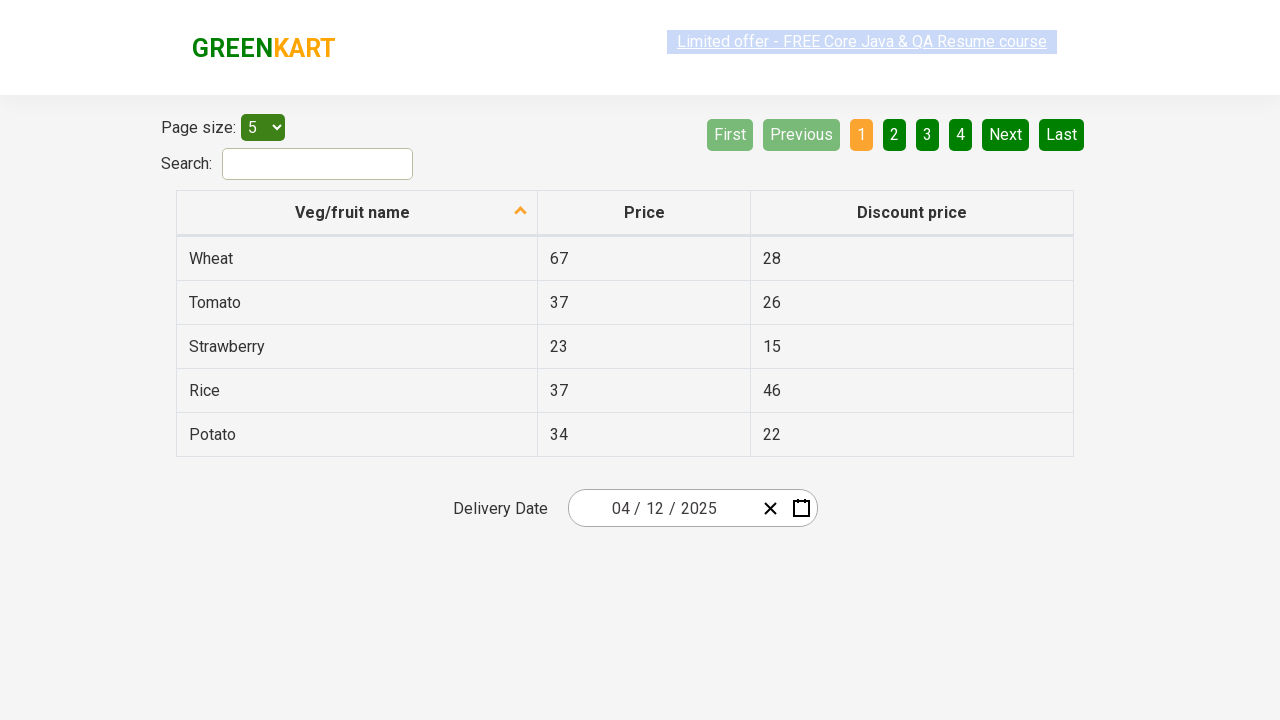

Located all date input fields
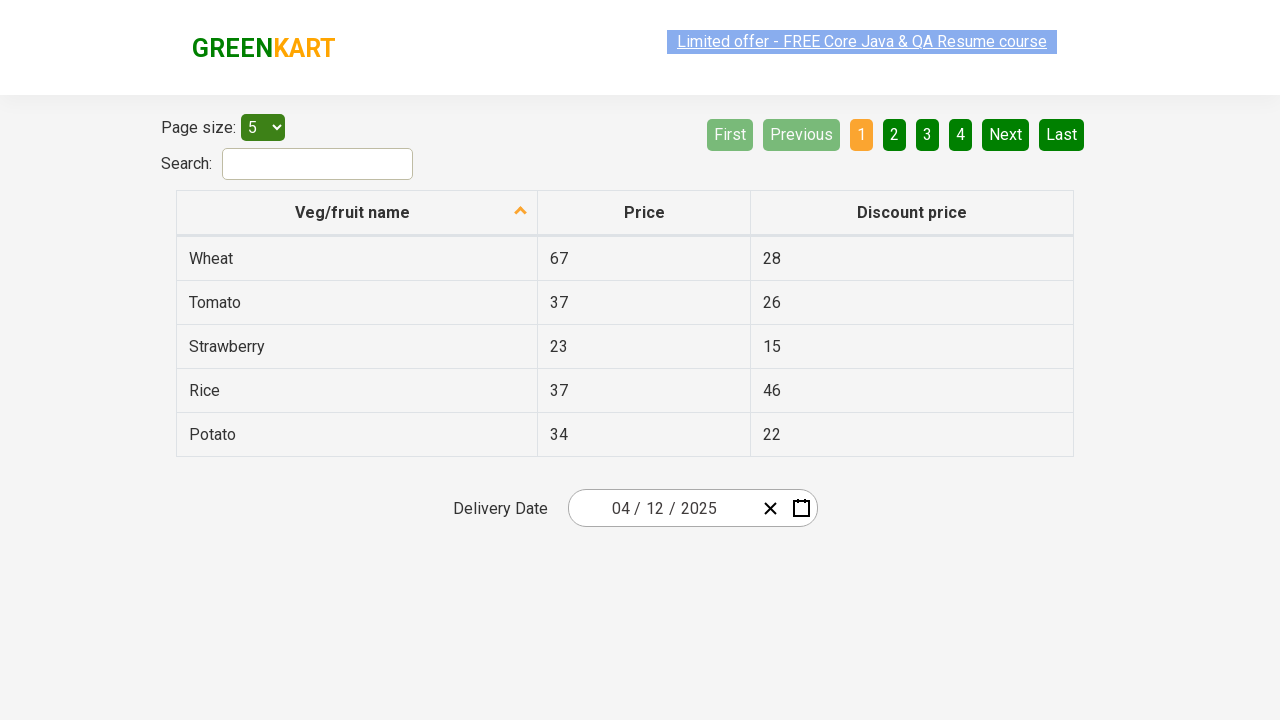

Verified date field 1: expected '4', got '4'
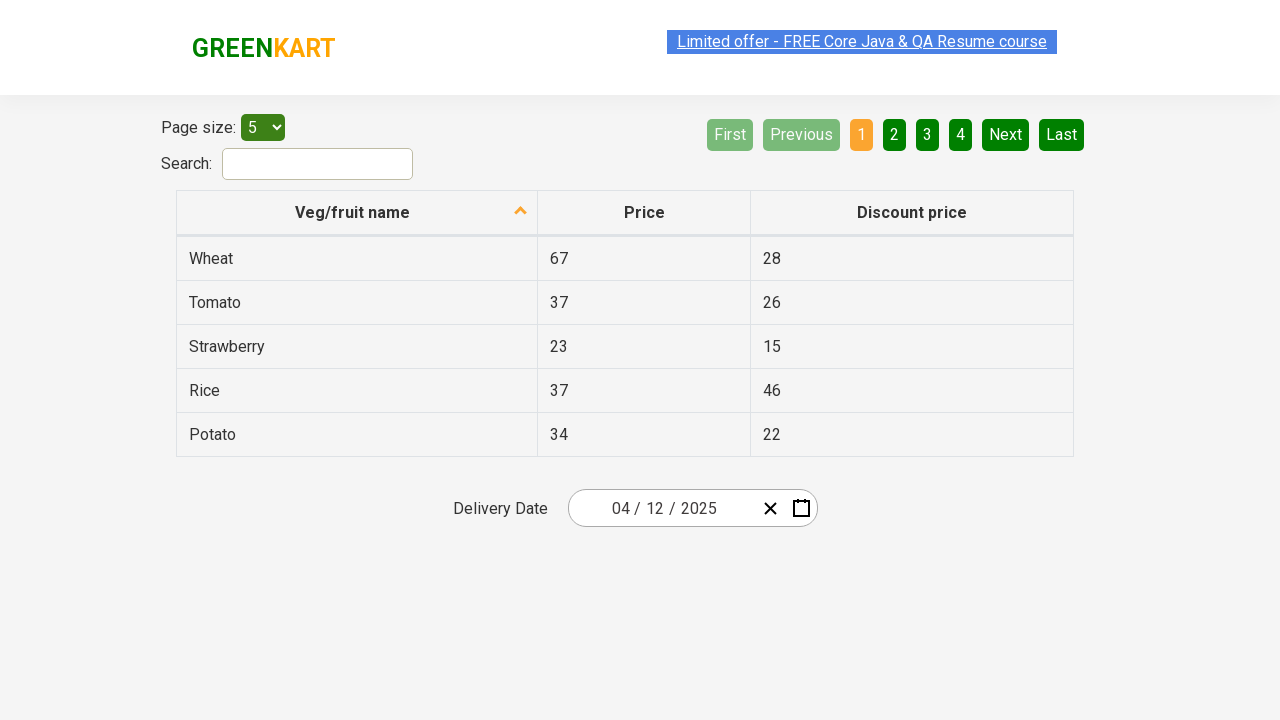

Verified date field 2: expected '12', got '12'
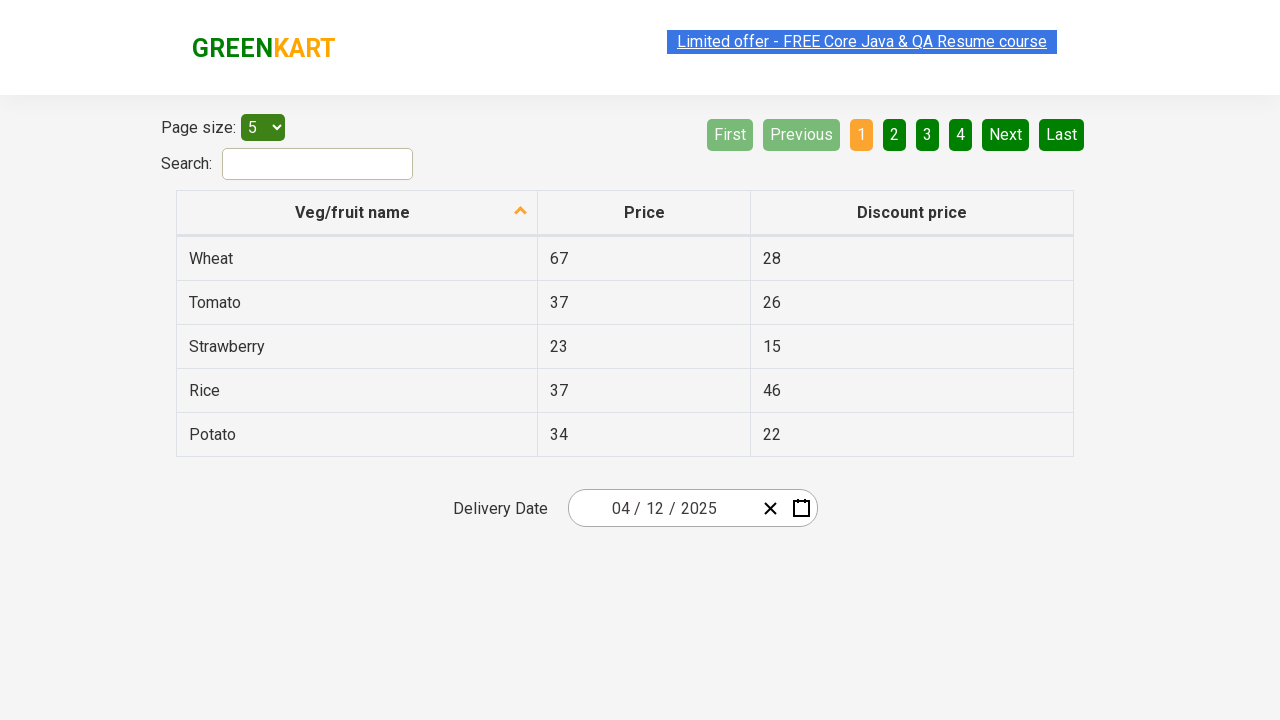

Verified date field 3: expected '2025', got '2025'
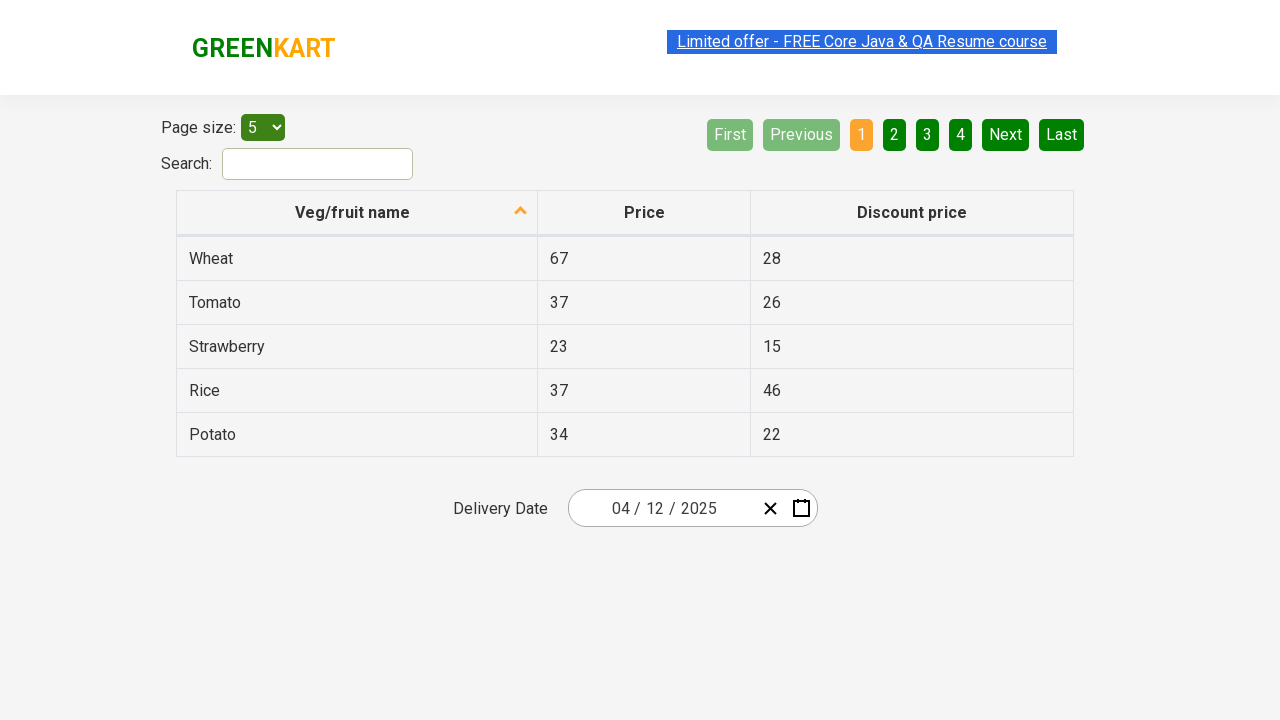

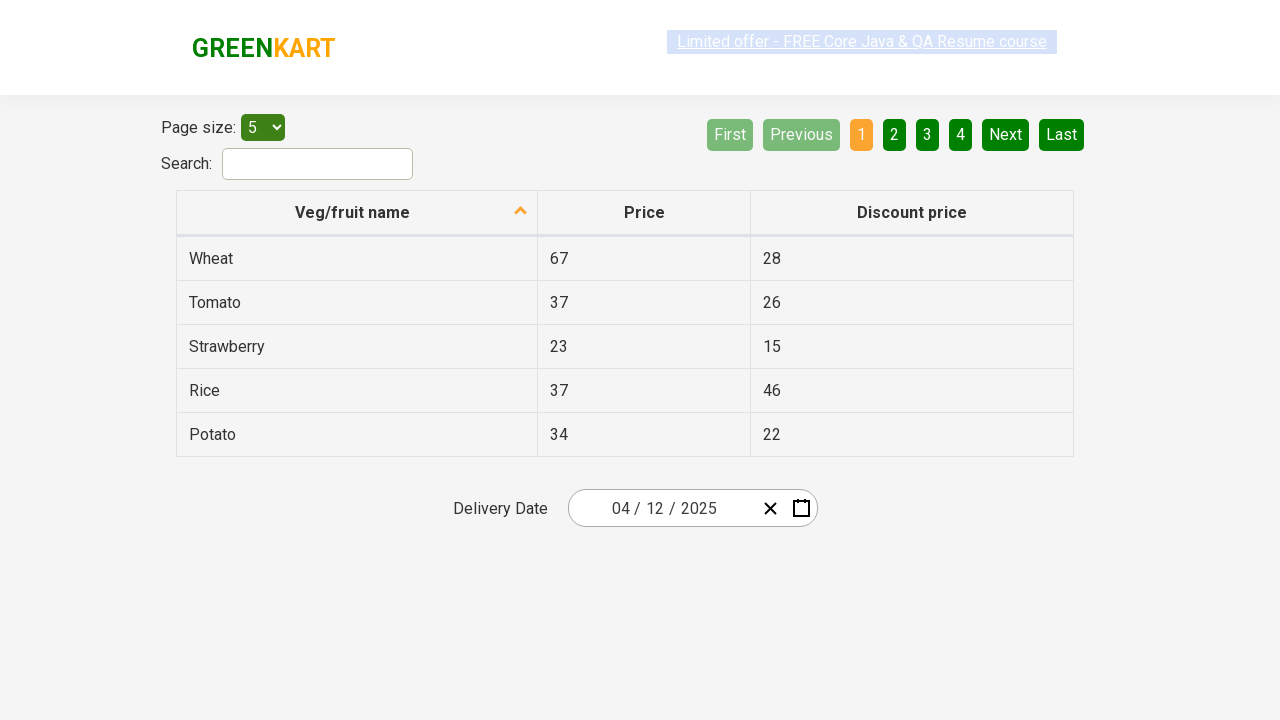